Clicks the second button in the challenging DOM page and verifies it has expected text

Starting URL: https://the-internet.herokuapp.com/challenging_dom

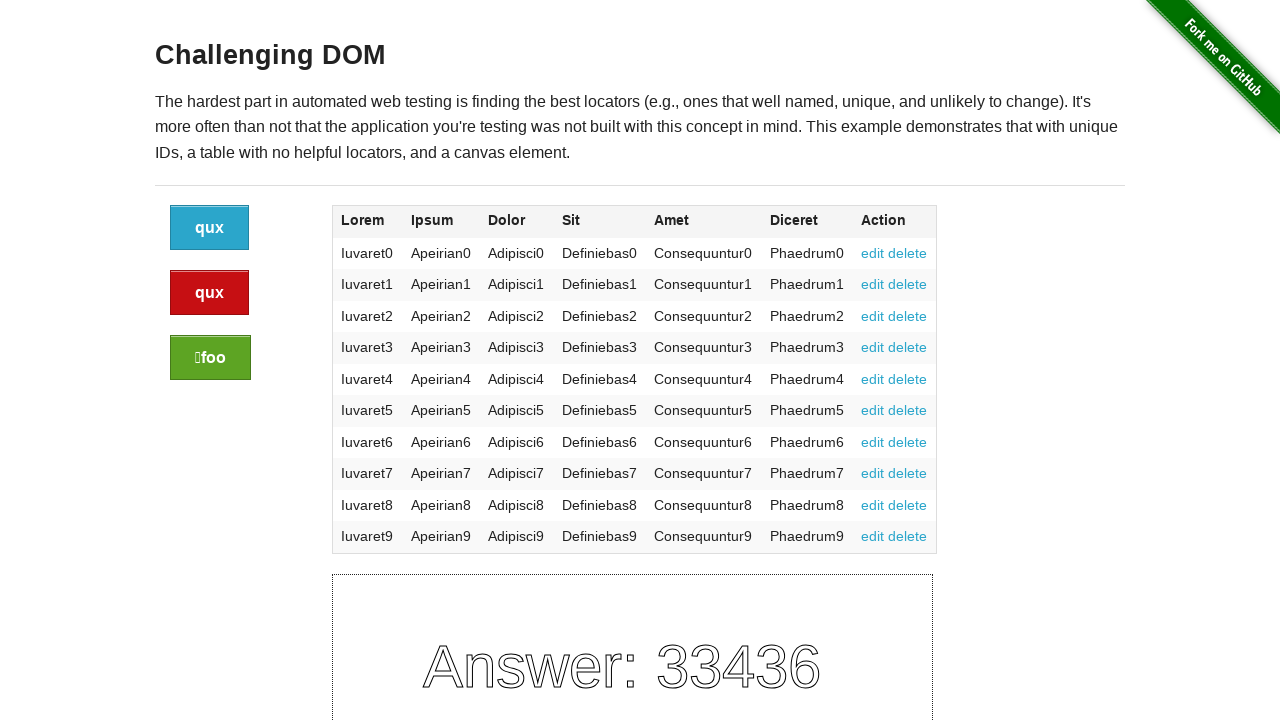

Clicked the second button in the challenging DOM page at (210, 293) on xpath=//html/body/div[2]/div/div/div/div/div[1]/a[2]
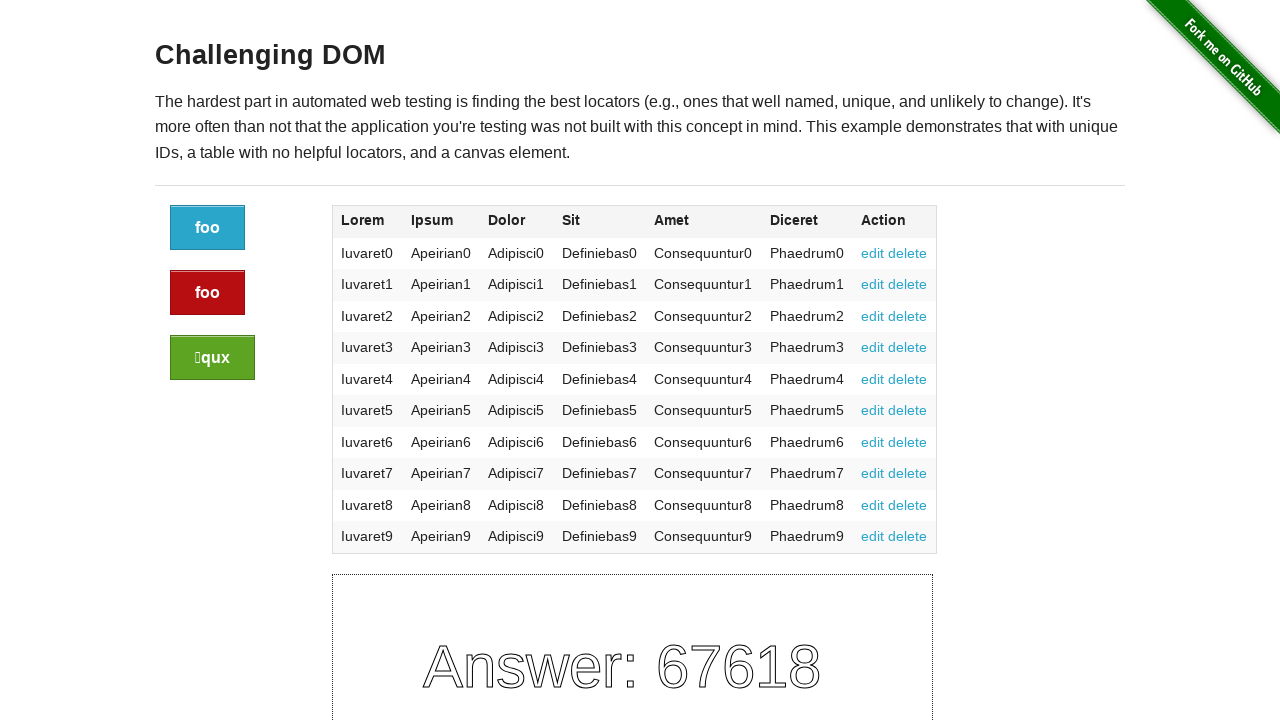

Verified second button has expected text
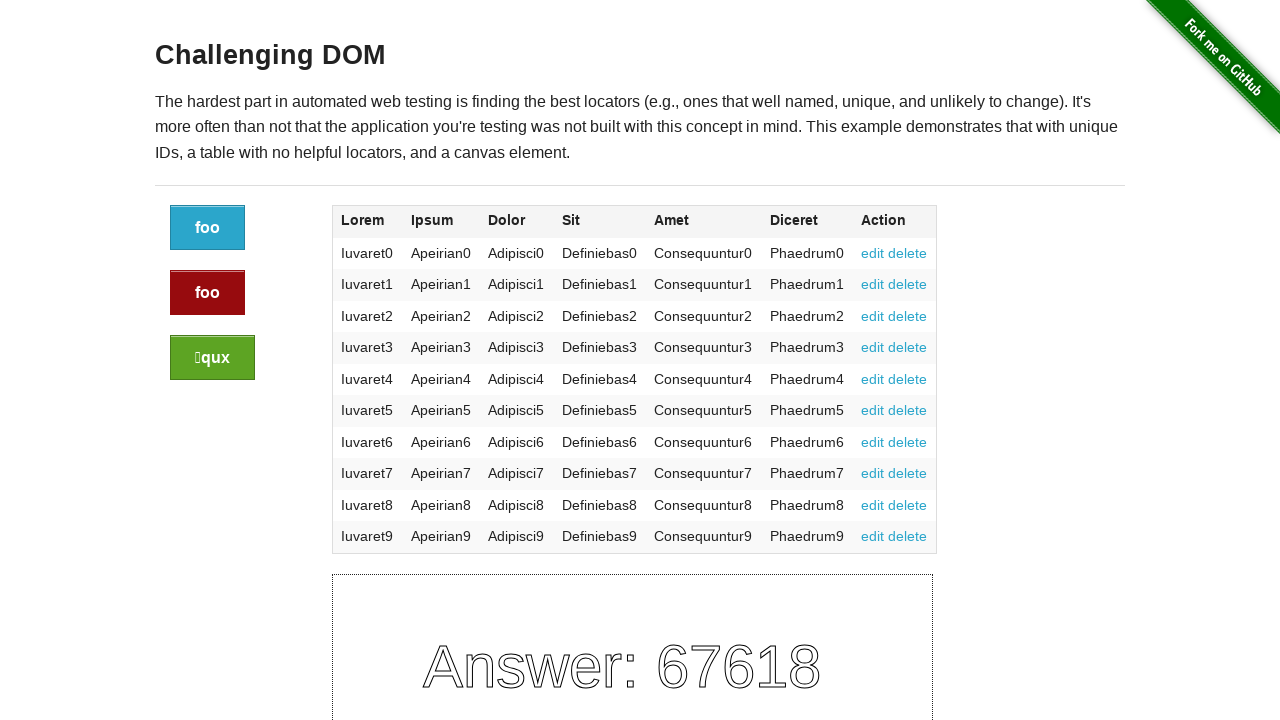

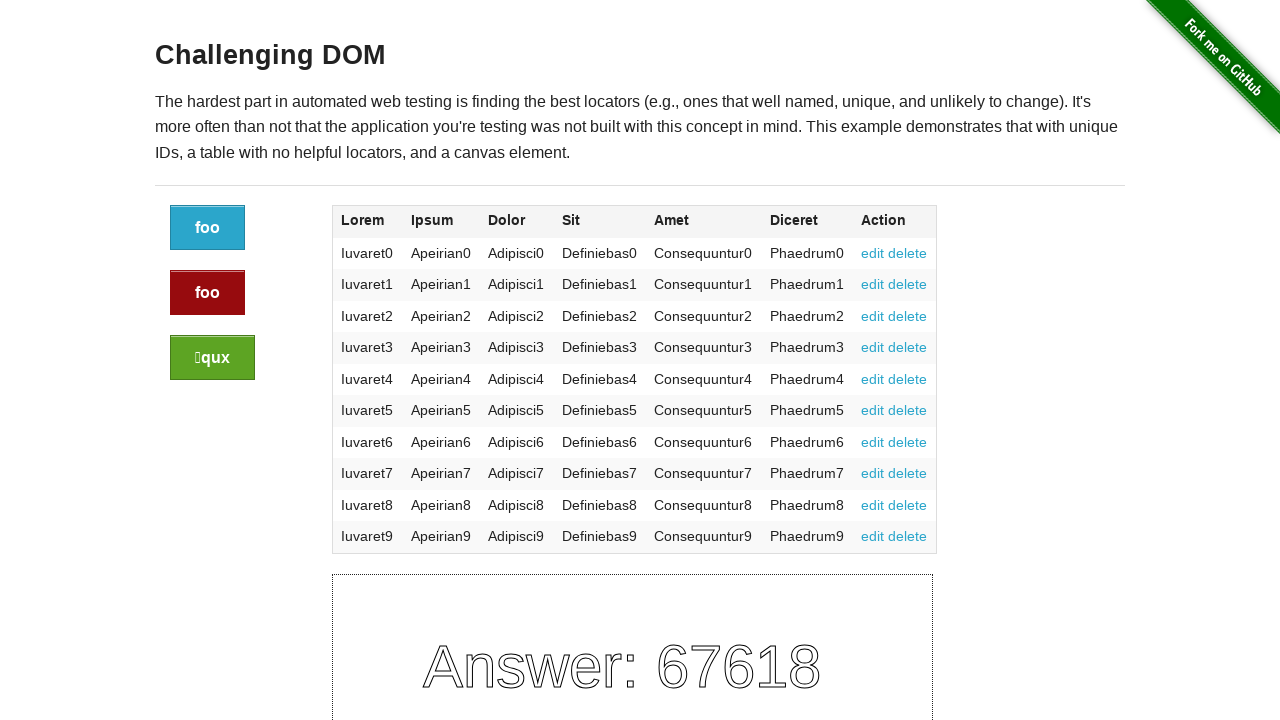